Tests clicking toolbar buttons in CKEditor and TinyMCE WYSIWYG editors by clicking the "Numbered List" button on each editor's toolbar.

Starting URL: http://yizeng.me/2014/01/31/test-wysiwyg-editors-using-selenium-webdriver/

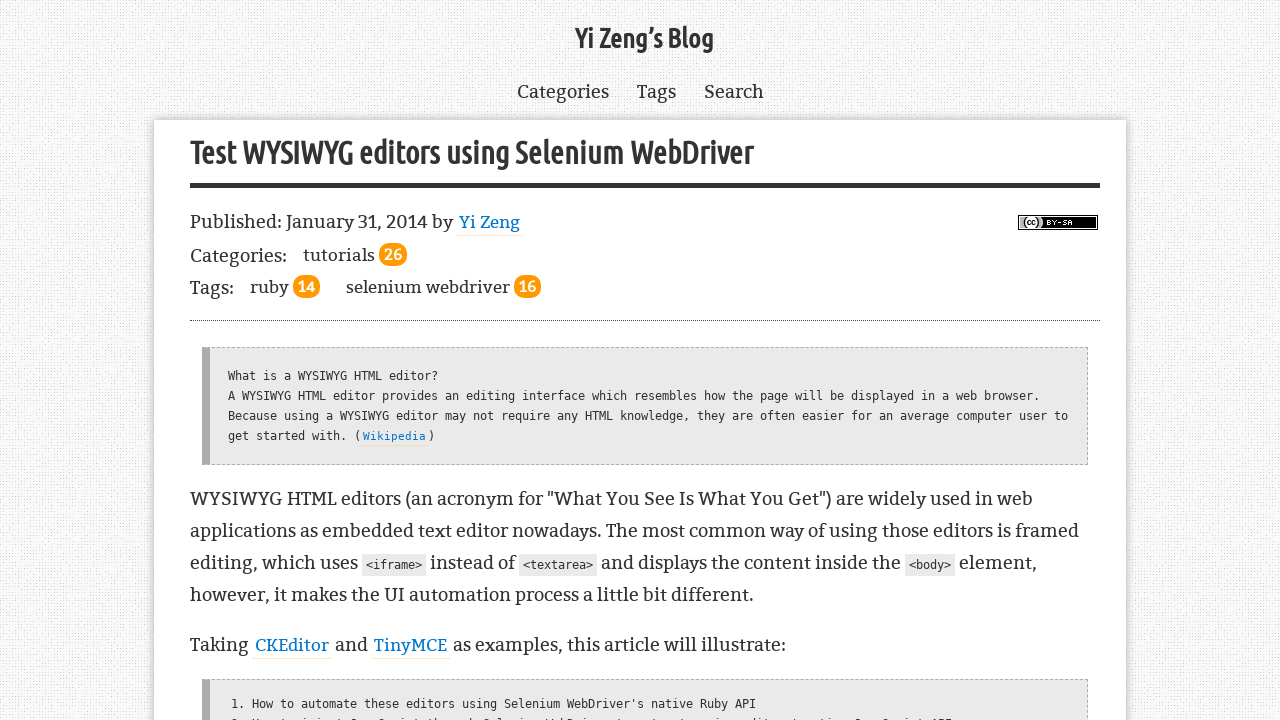

Clicked 'Numbered List' button in CKEditor toolbar at (339, 360) on .cke_button__numberedlist
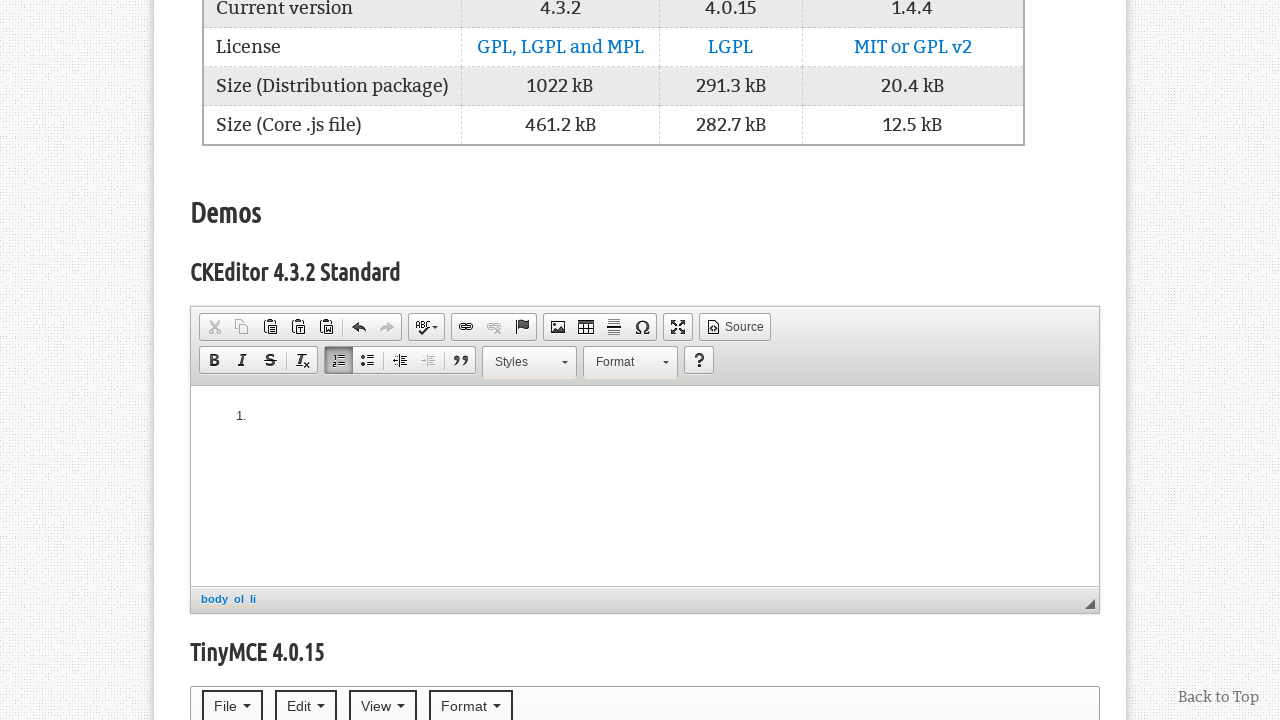

Clicked 'Numbered List' button in TinyMCE toolbar at (769, 360) on .mce-btn[aria-label='Numbered list'] button
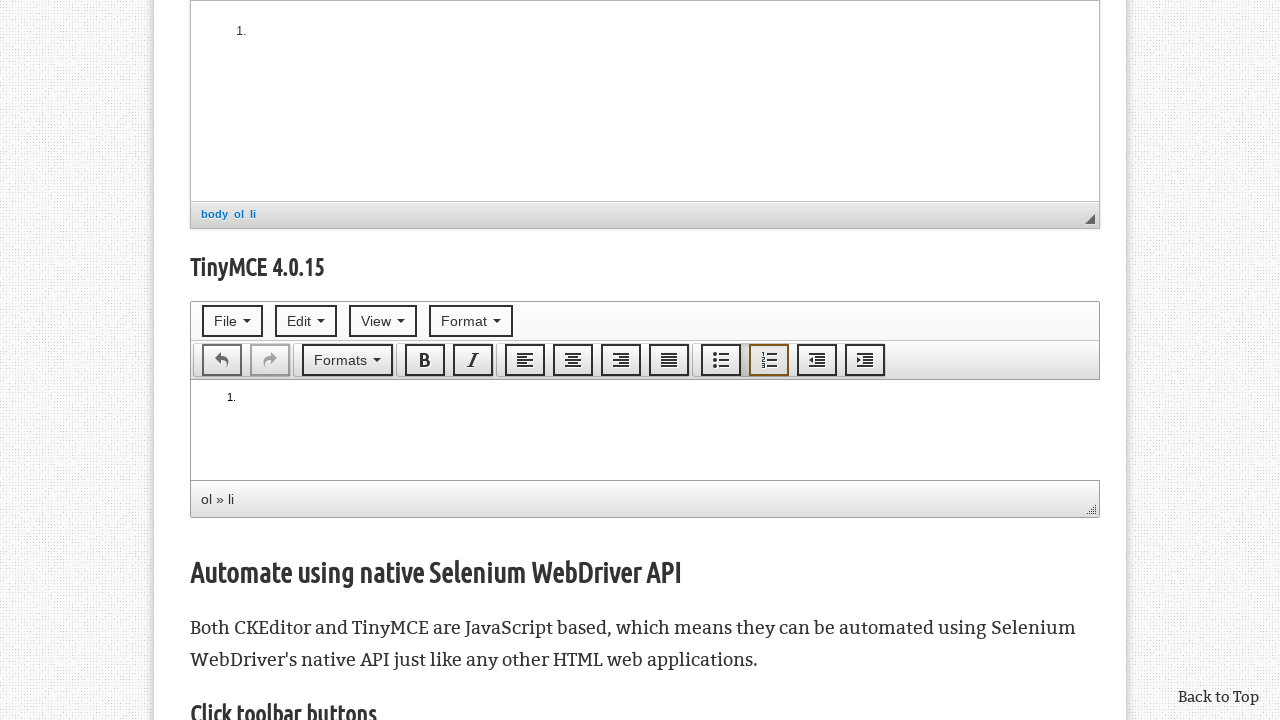

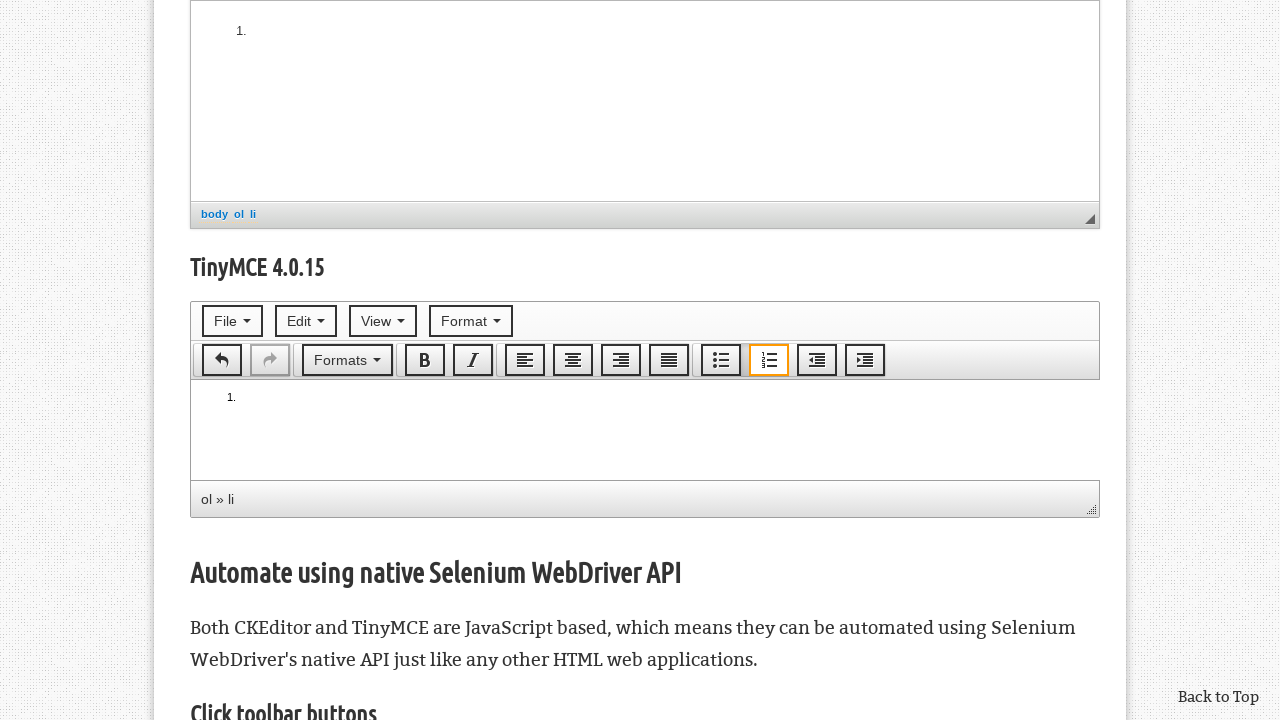